Tests basic browser navigation commands by going to Trello homepage, then using back, forward, and refresh navigation actions

Starting URL: https://trello.com/

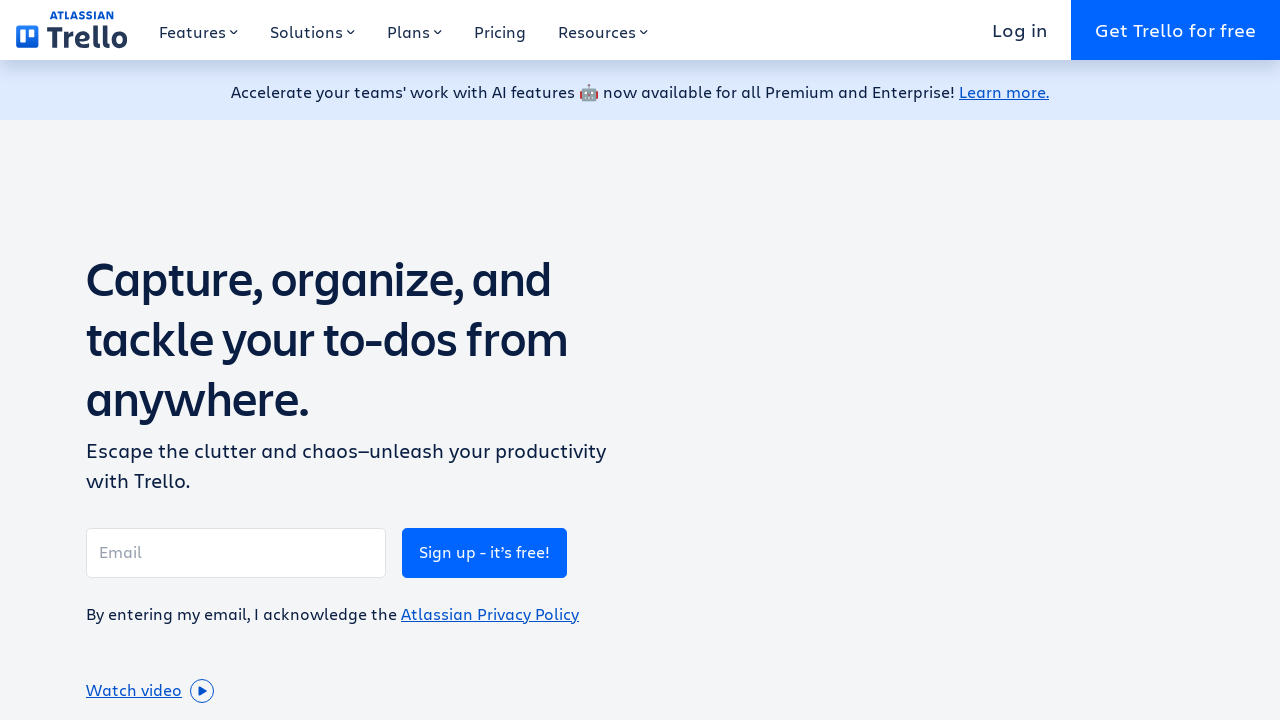

Navigated back to previous page in history
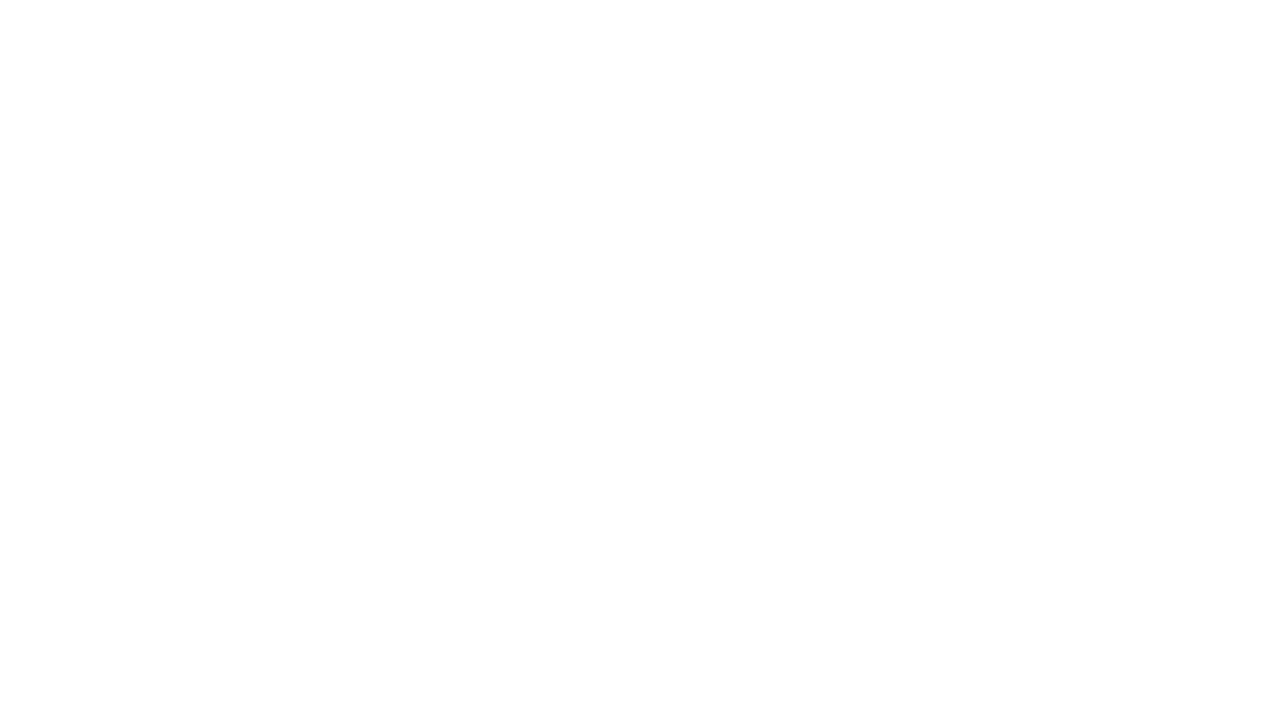

Navigated forward to return to Trello homepage
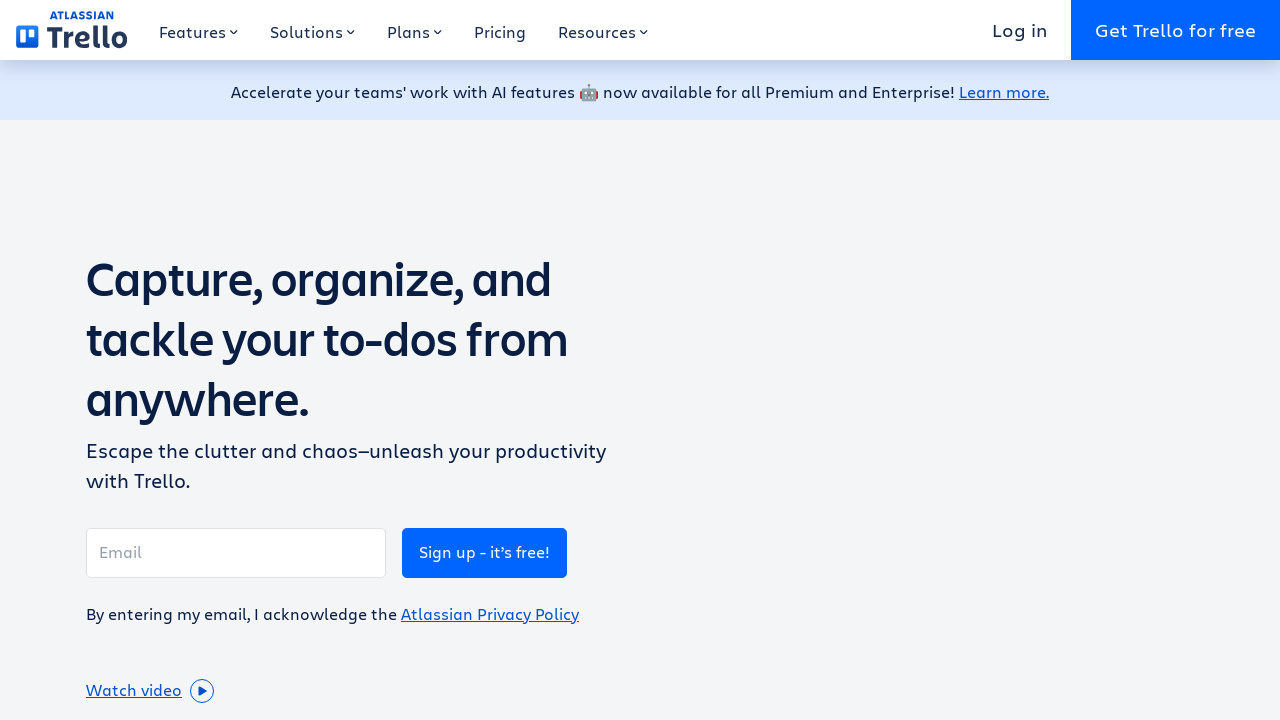

Refreshed the Trello page
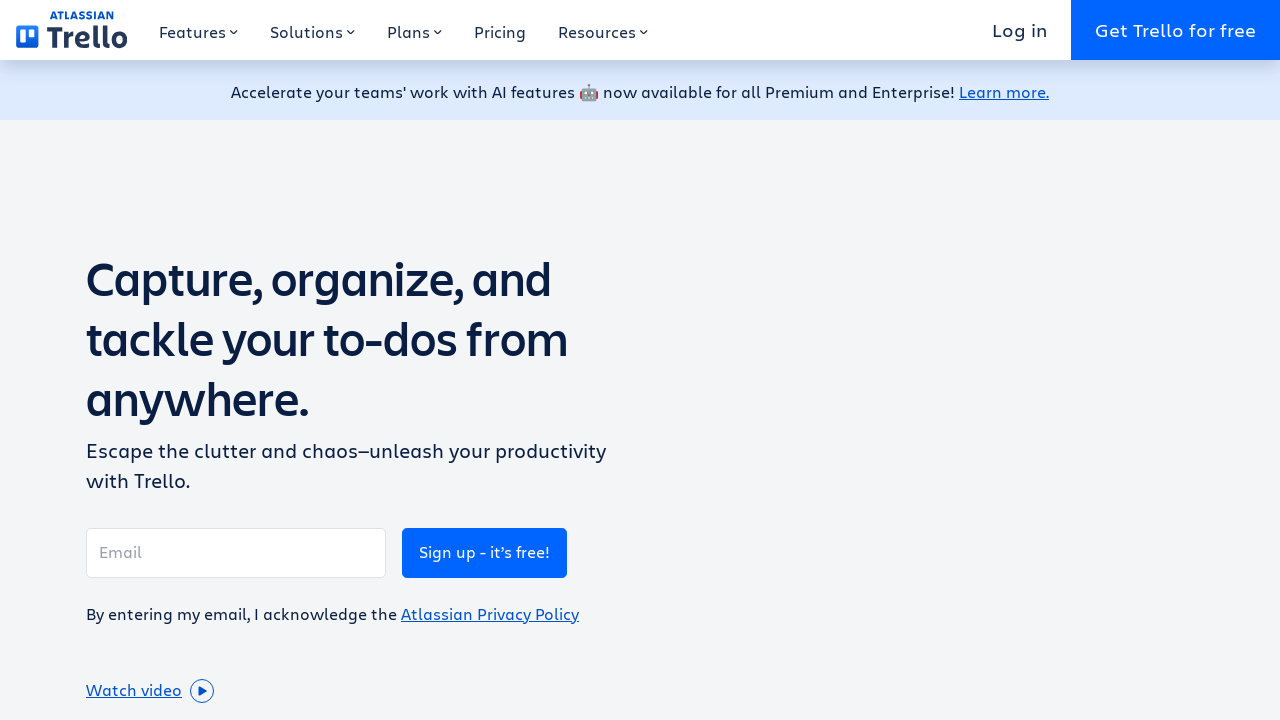

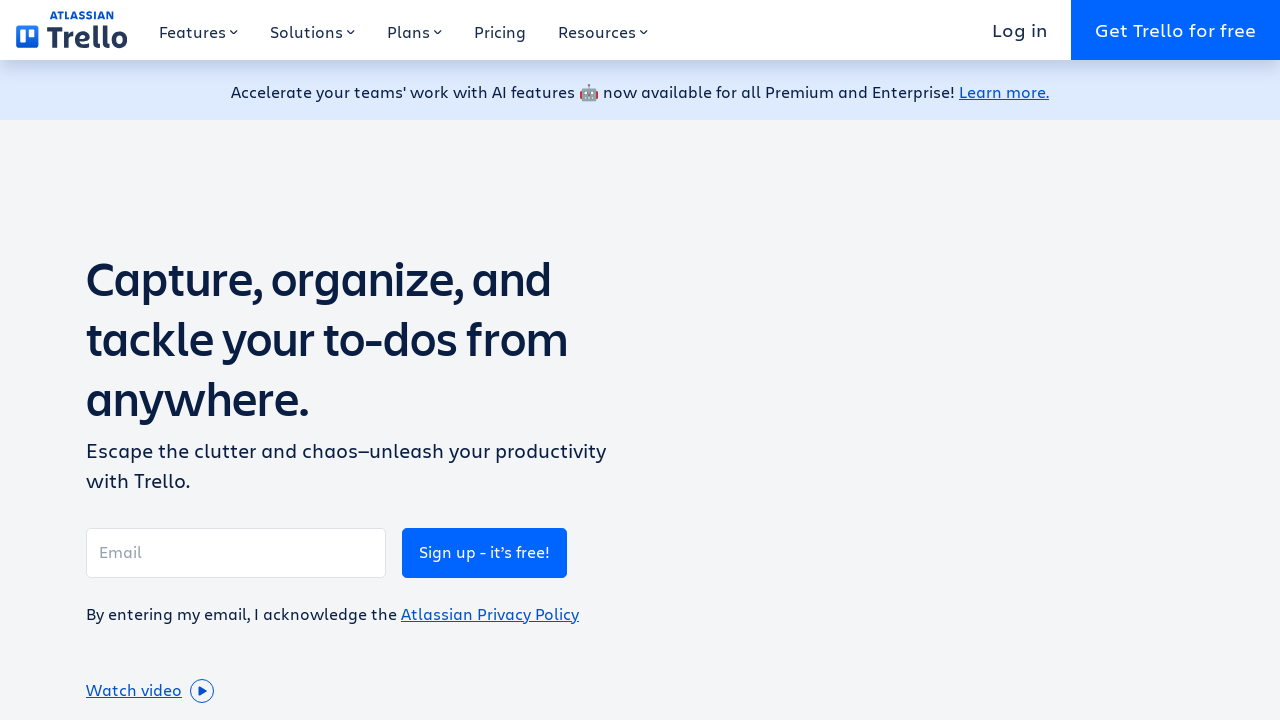